Tests button enabling/disabling behavior on a registration form based on checkbox selection and verifies button color changes

Starting URL: https://egov.danang.gov.vn/reg

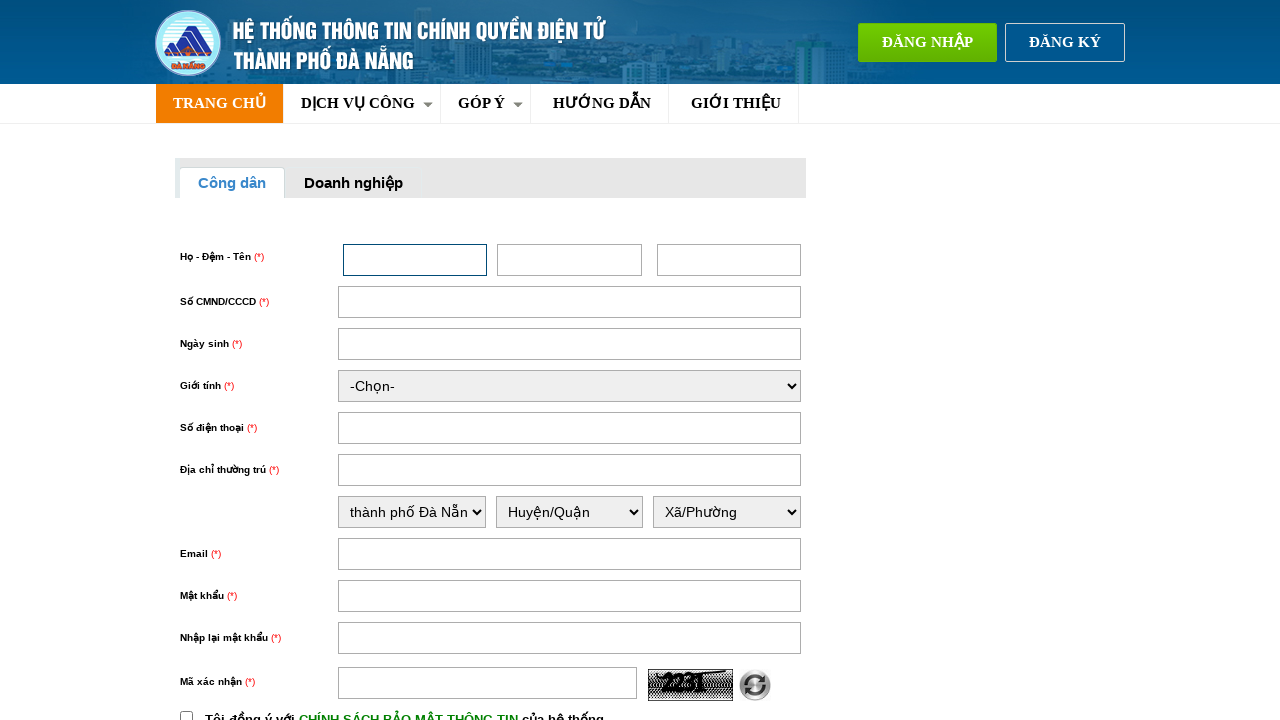

Navigated to registration form page
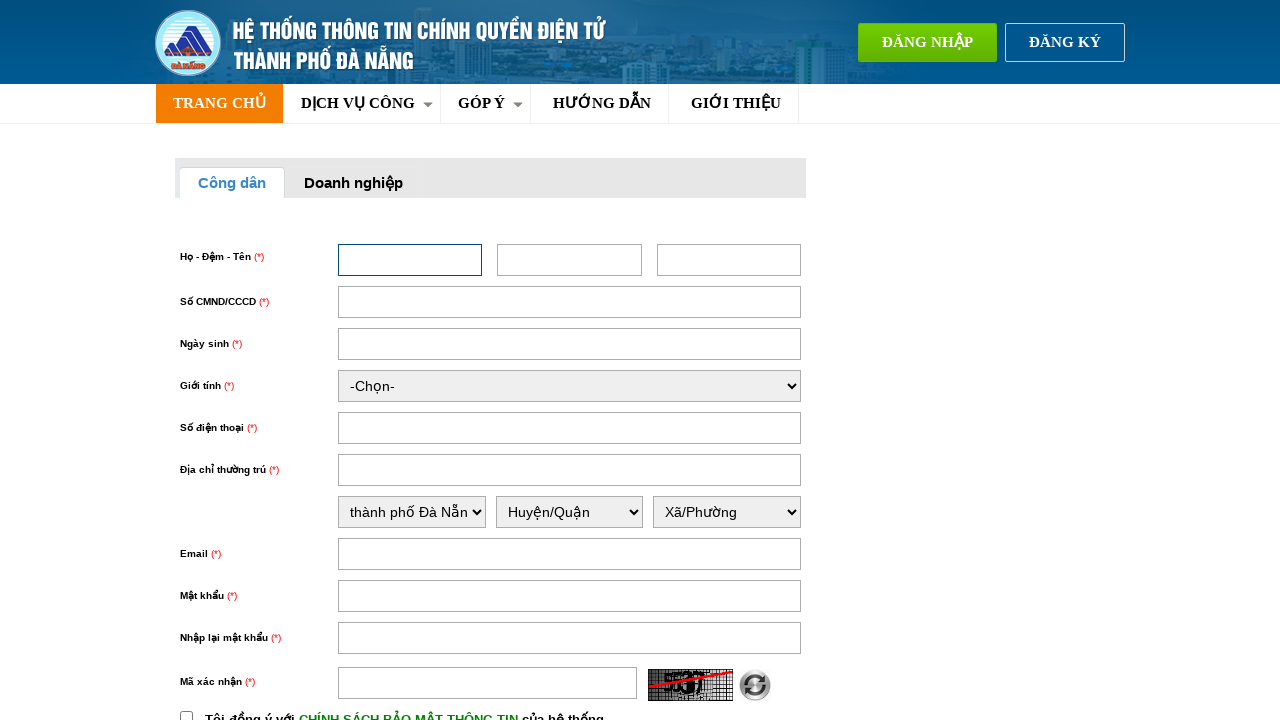

Located register button element
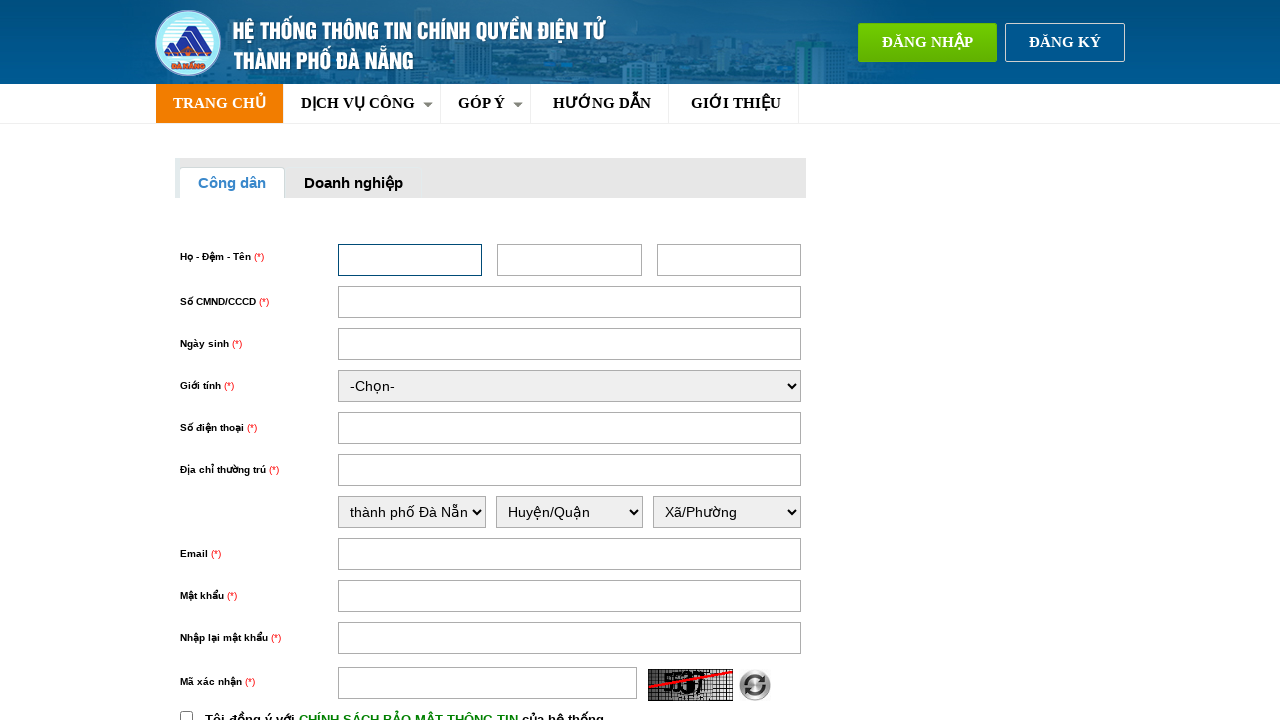

Verified register button is disabled initially
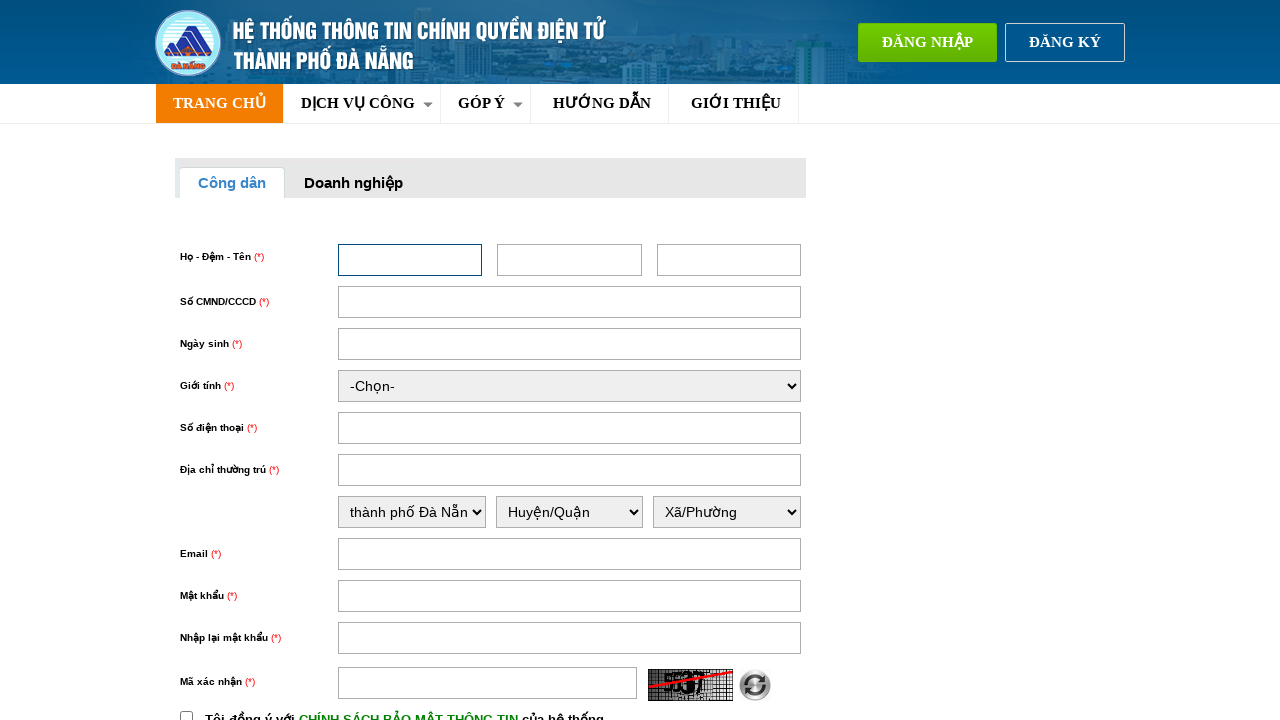

Clicked policy/terms checkbox to enable register button at (186, 714) on input#chinhSach
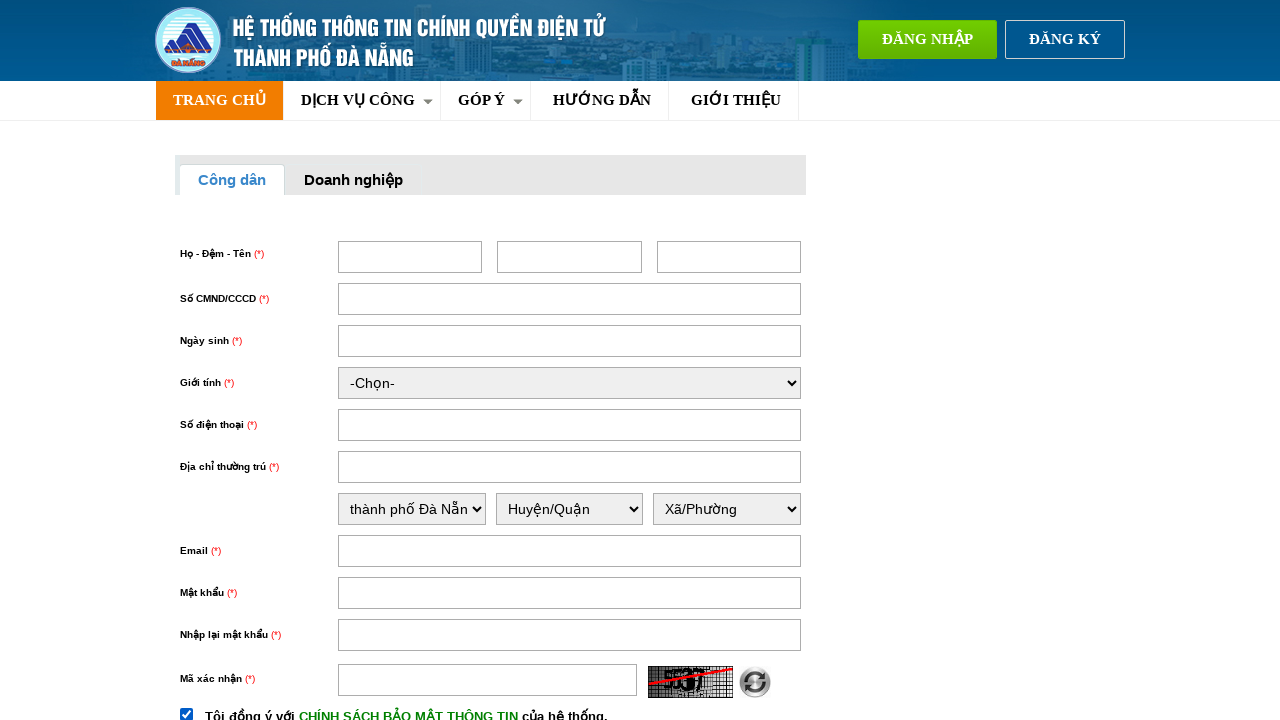

Waited 2 seconds for button state change
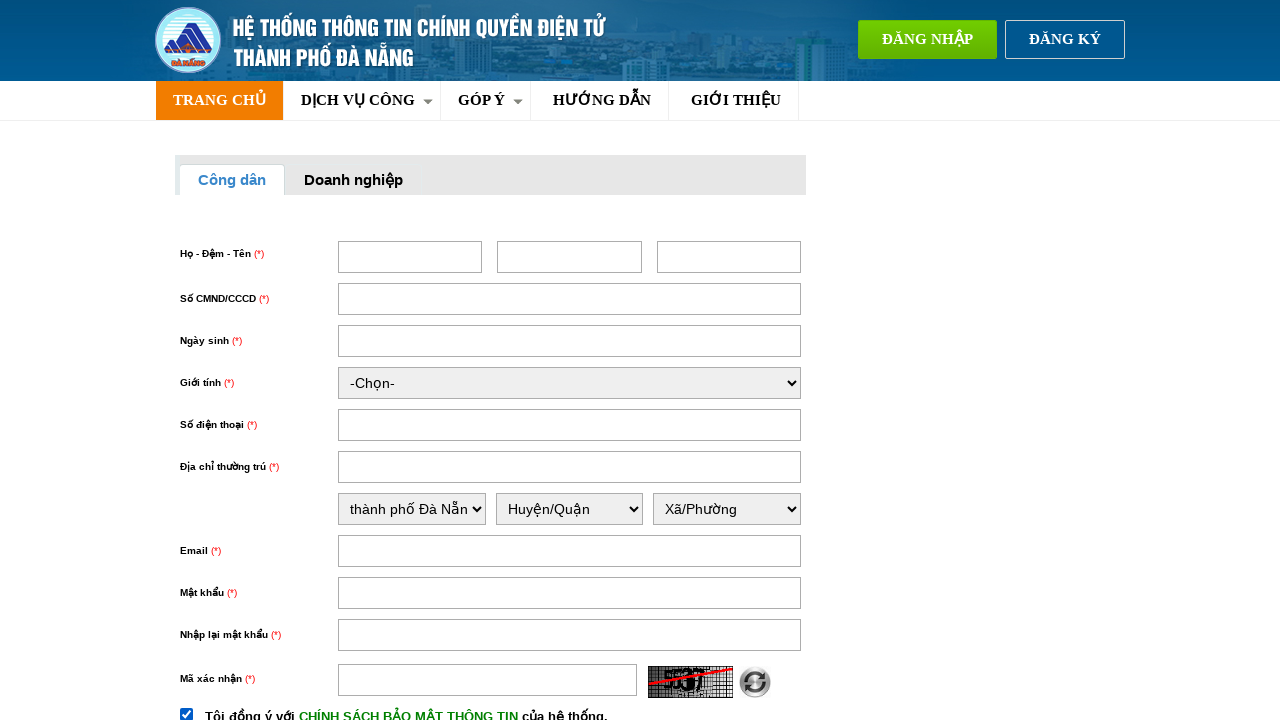

Verified register button is now enabled
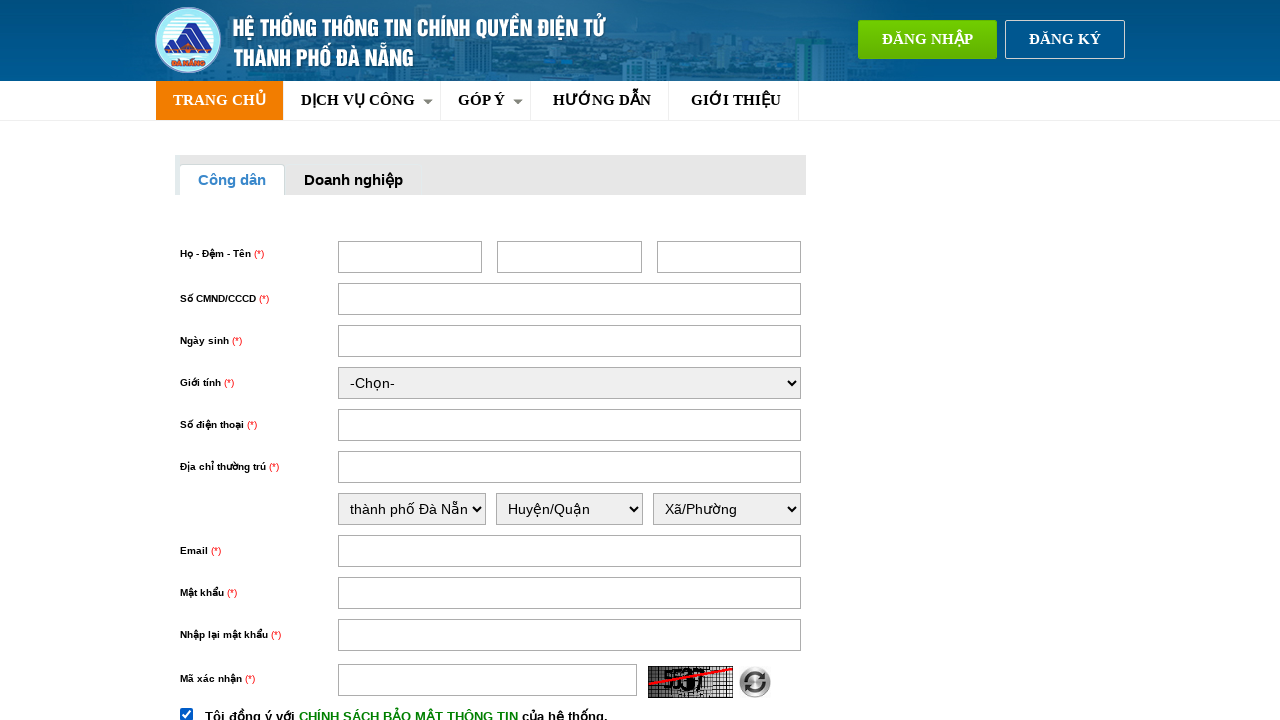

Retrieved button background color: rgb(239, 90, 0)
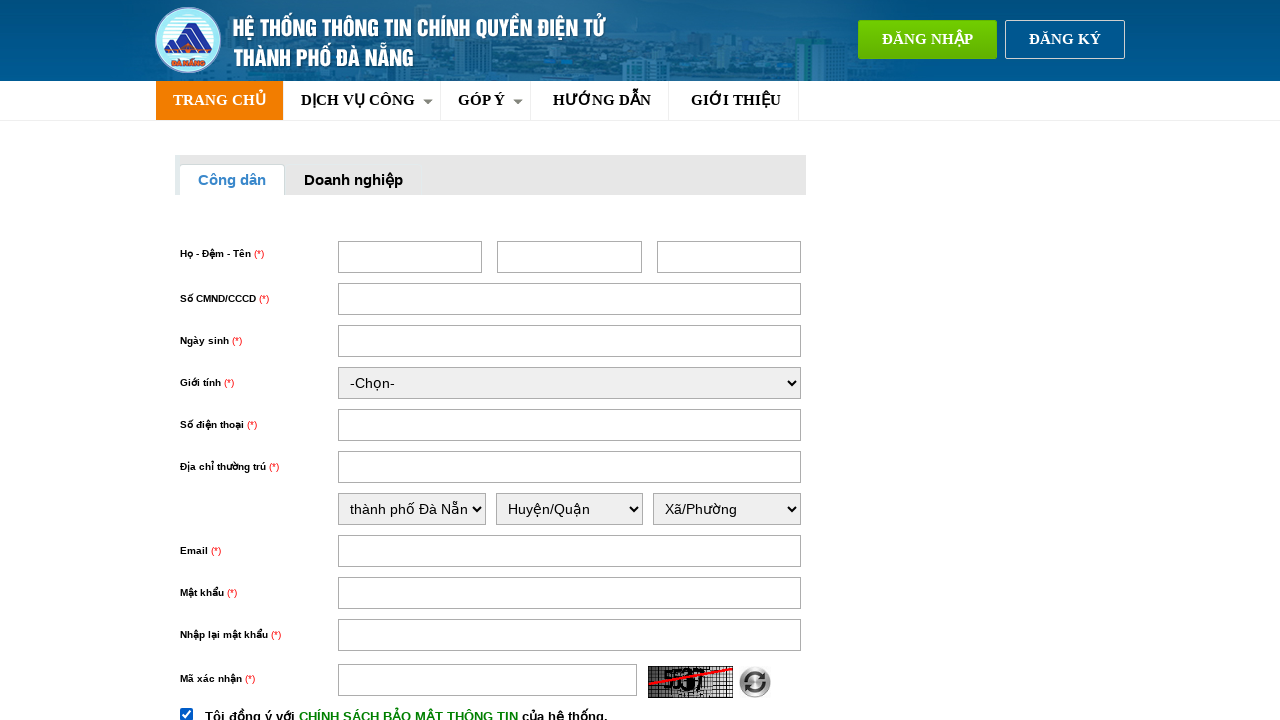

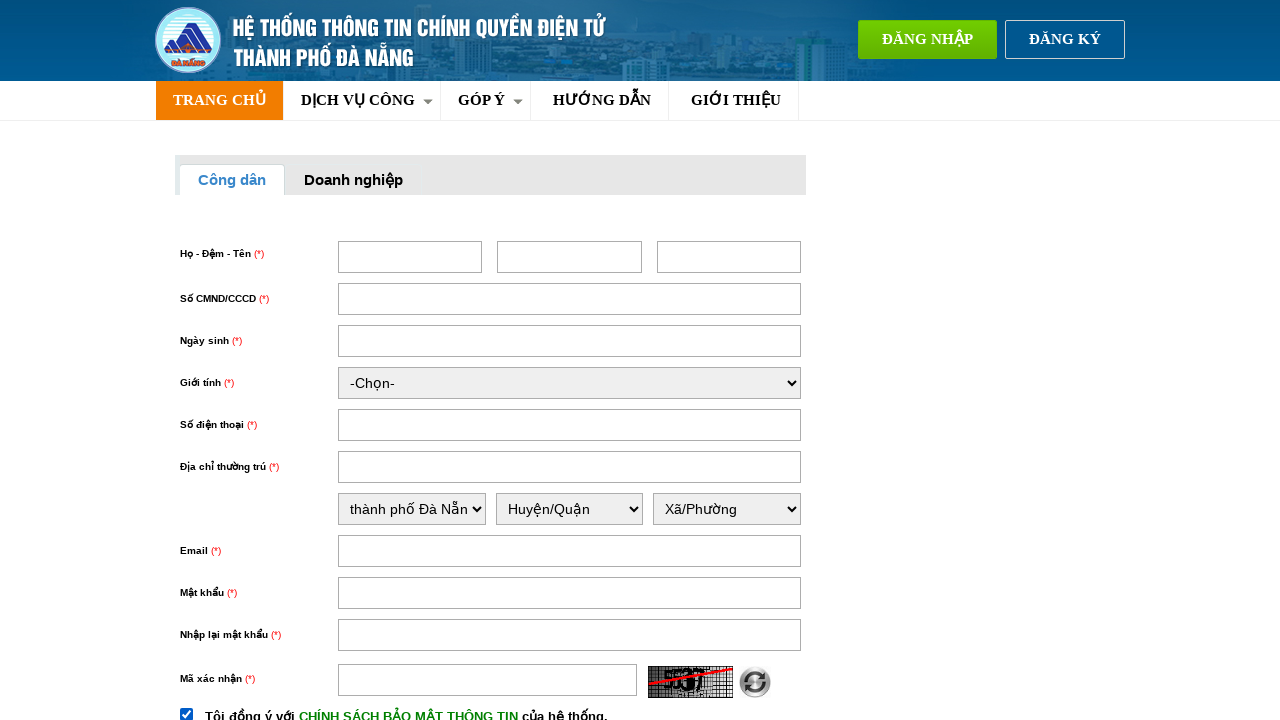